Tests handling a JavaScript confirm dialog by clicking a button, accepting the alert, then triggering it again and dismissing it, verifying the result messages

Starting URL: https://the-internet.herokuapp.com/javascript_alerts

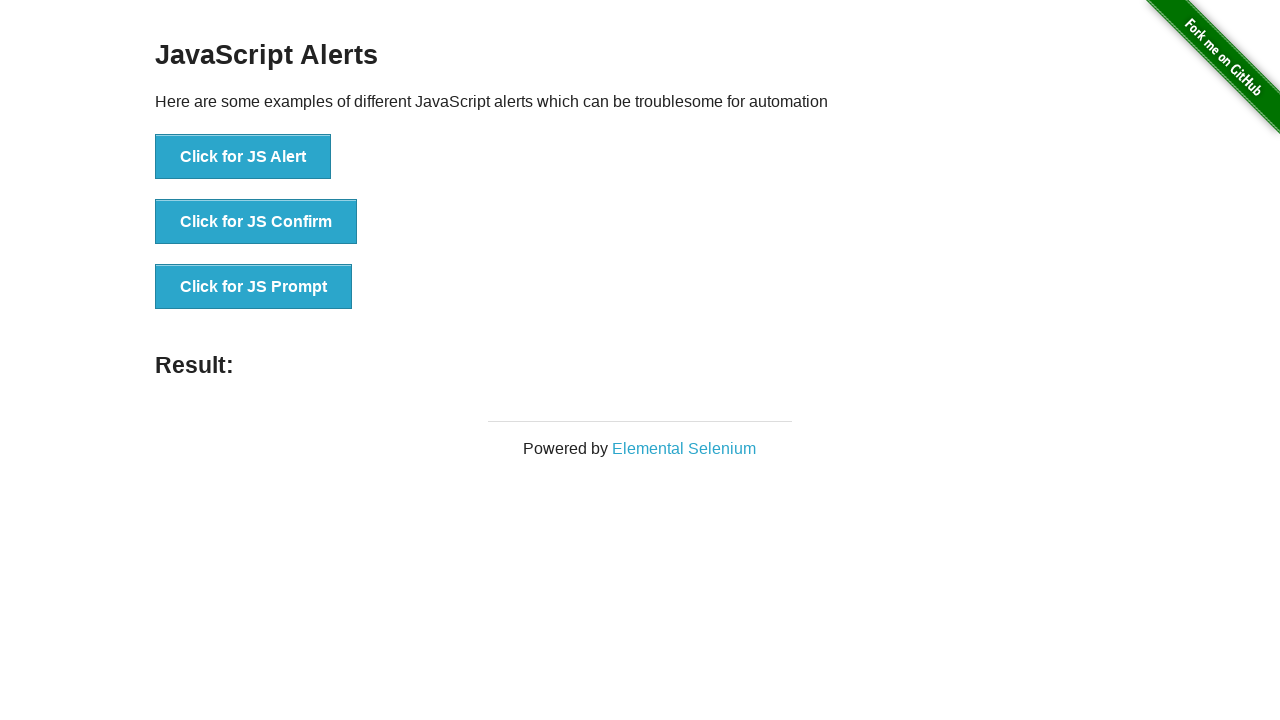

Set up dialog handler to accept alerts
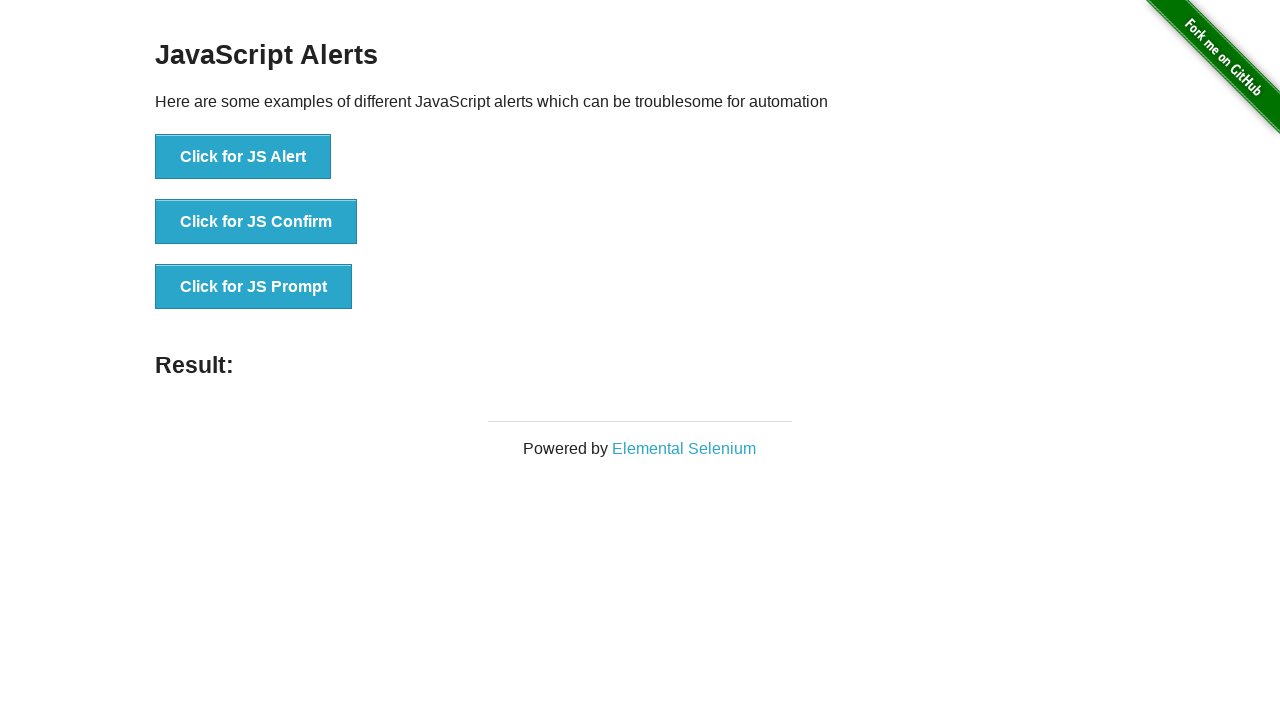

Clicked 'Click for JS Confirm' button to trigger first confirm dialog at (256, 222) on xpath=//button[contains(text(), 'Click for JS Confirm')]
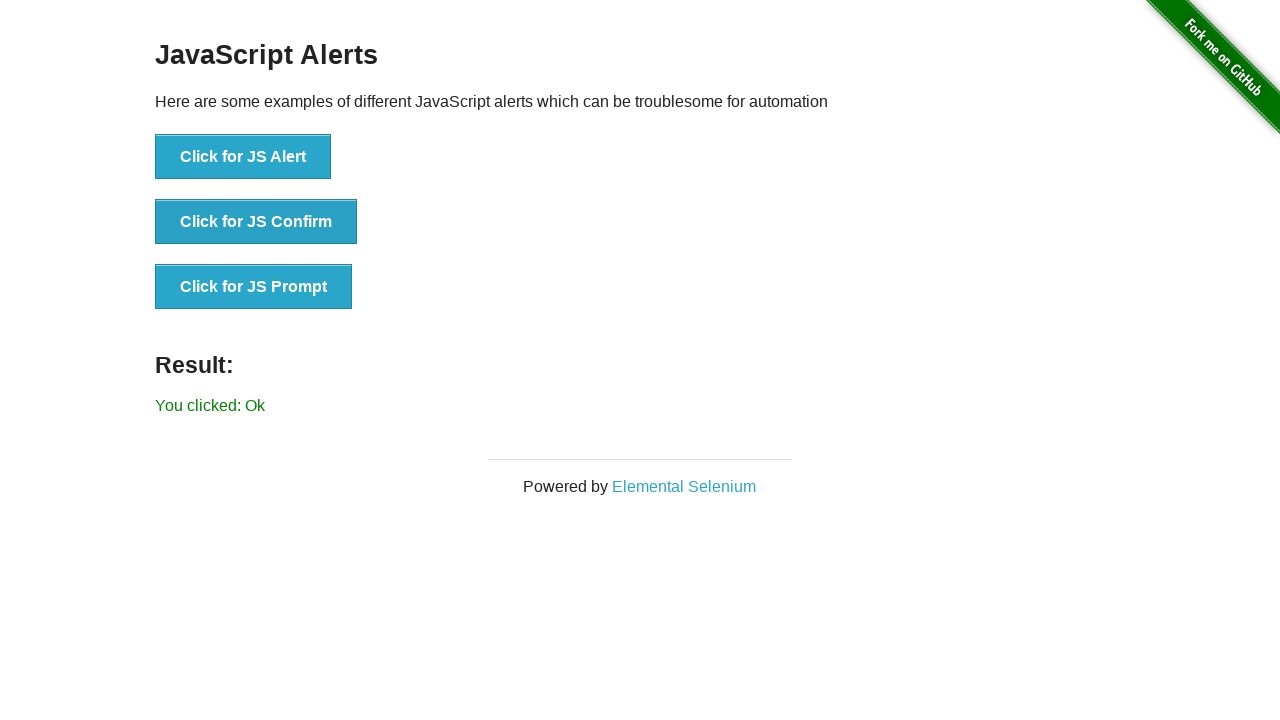

Result message appeared after accepting confirm dialog
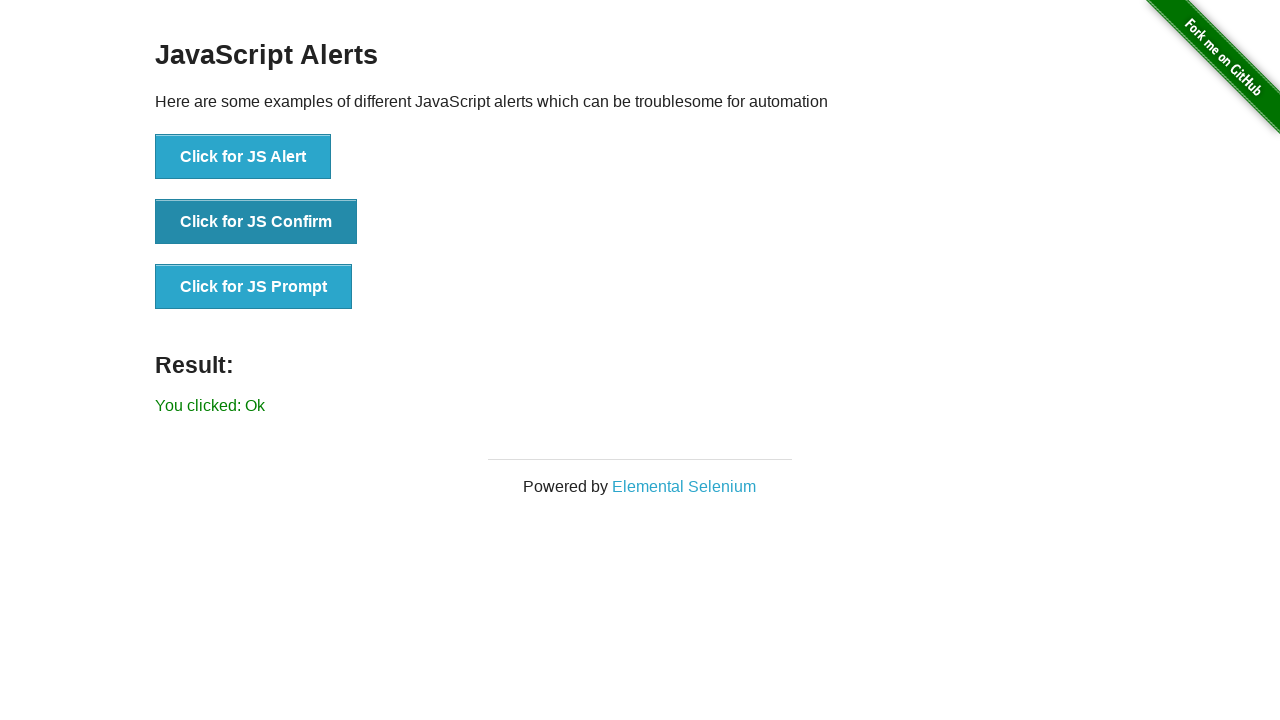

Removed accept dialog handler
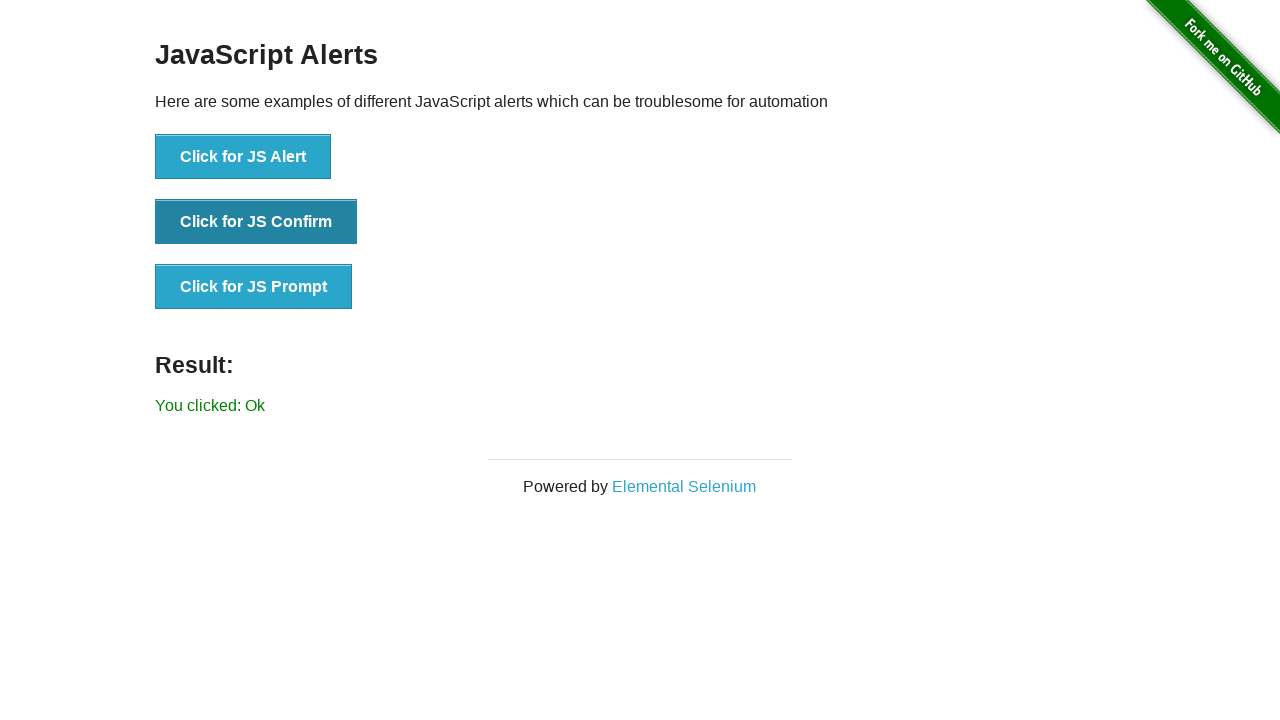

Set up dialog handler to dismiss alerts
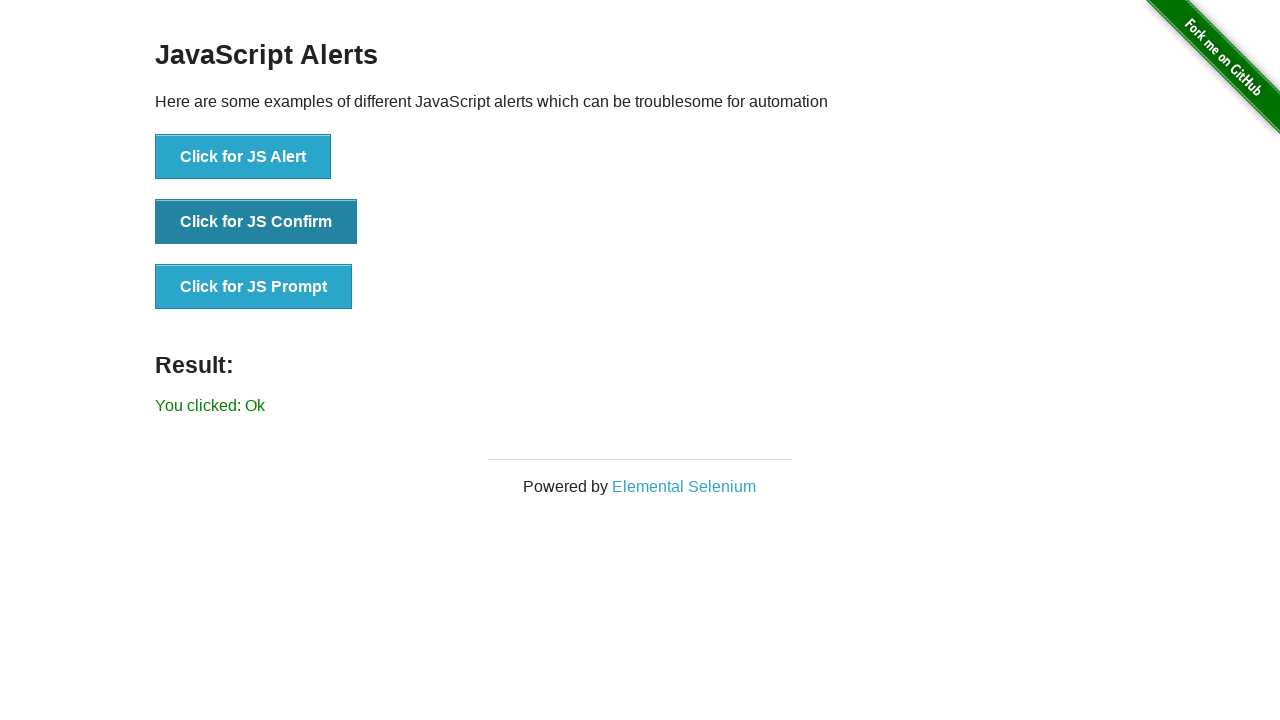

Clicked 'Click for JS Confirm' button to trigger second confirm dialog at (256, 222) on xpath=//button[contains(text(), 'Click for JS Confirm')]
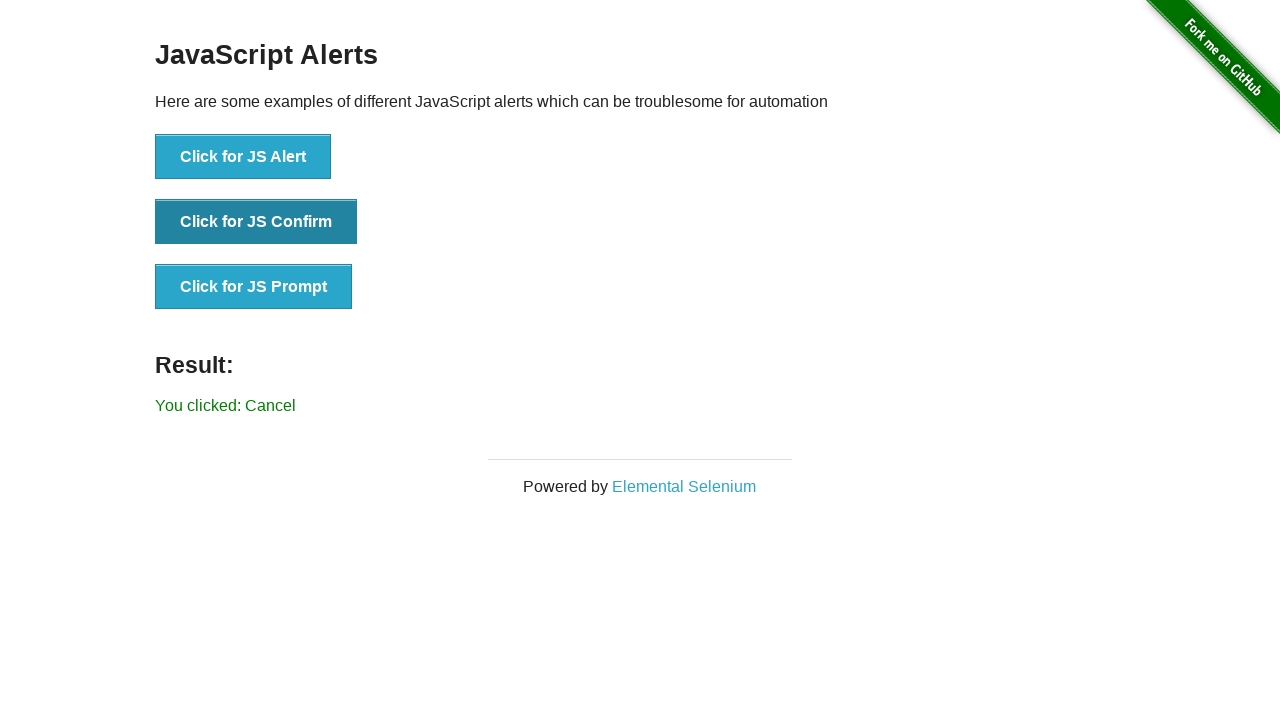

Result message appeared after dismissing confirm dialog
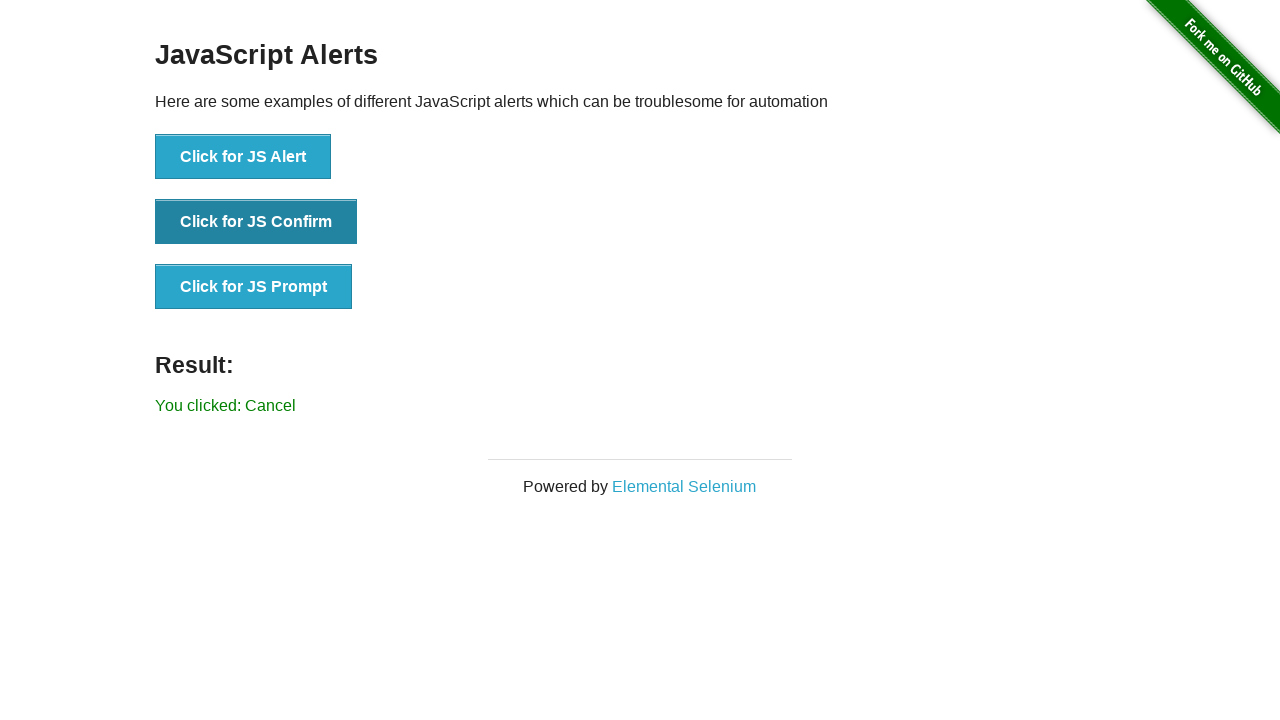

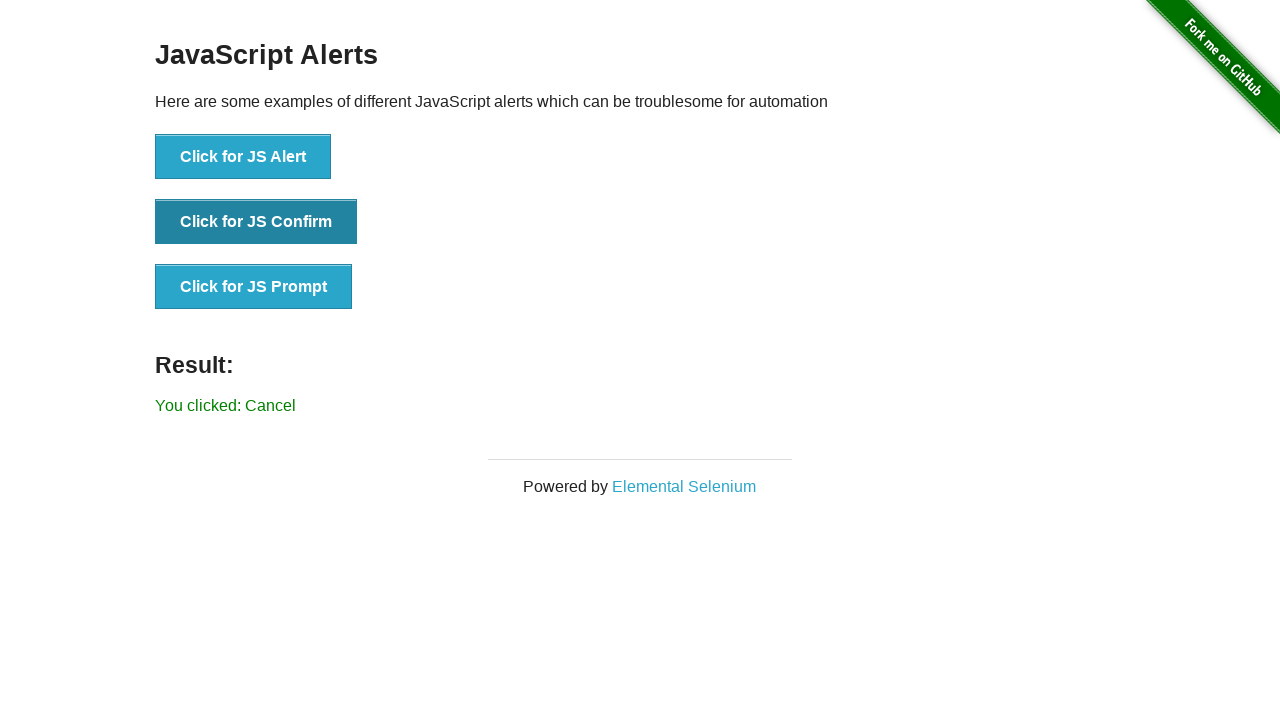